Tests interaction with prompt alert inside an iframe by clicking a button, entering text in the prompt, and verifying the result

Starting URL: https://www.w3schools.com/js/tryit.asp?filename=tryjs_prompt

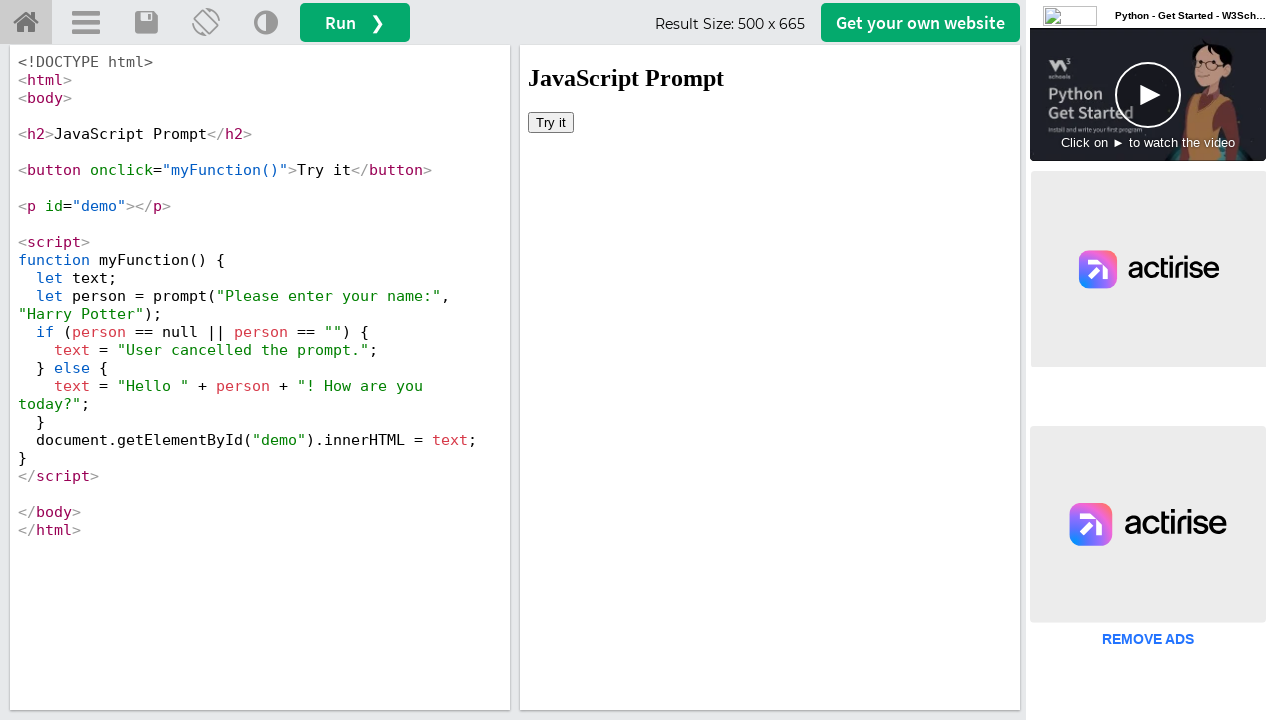

Switched to iframe containing the demo
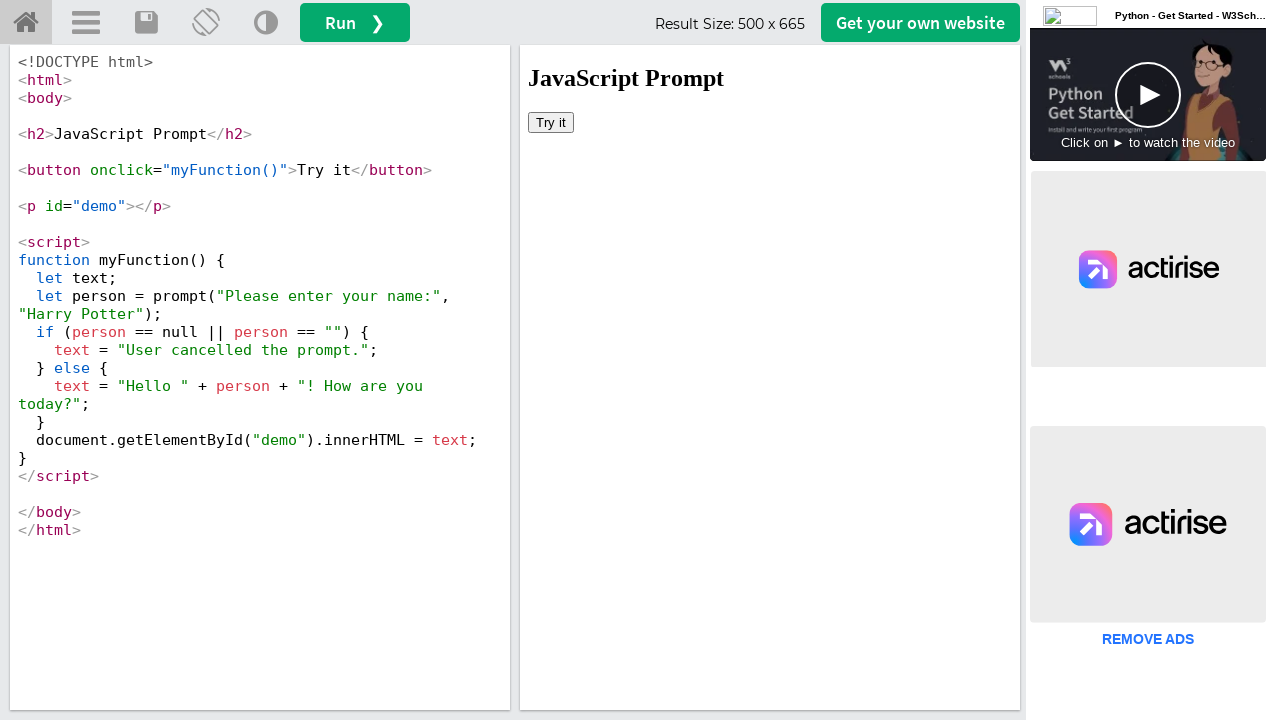

Clicked 'Try it' button to trigger prompt at (551, 122) on button:has-text('Try it')
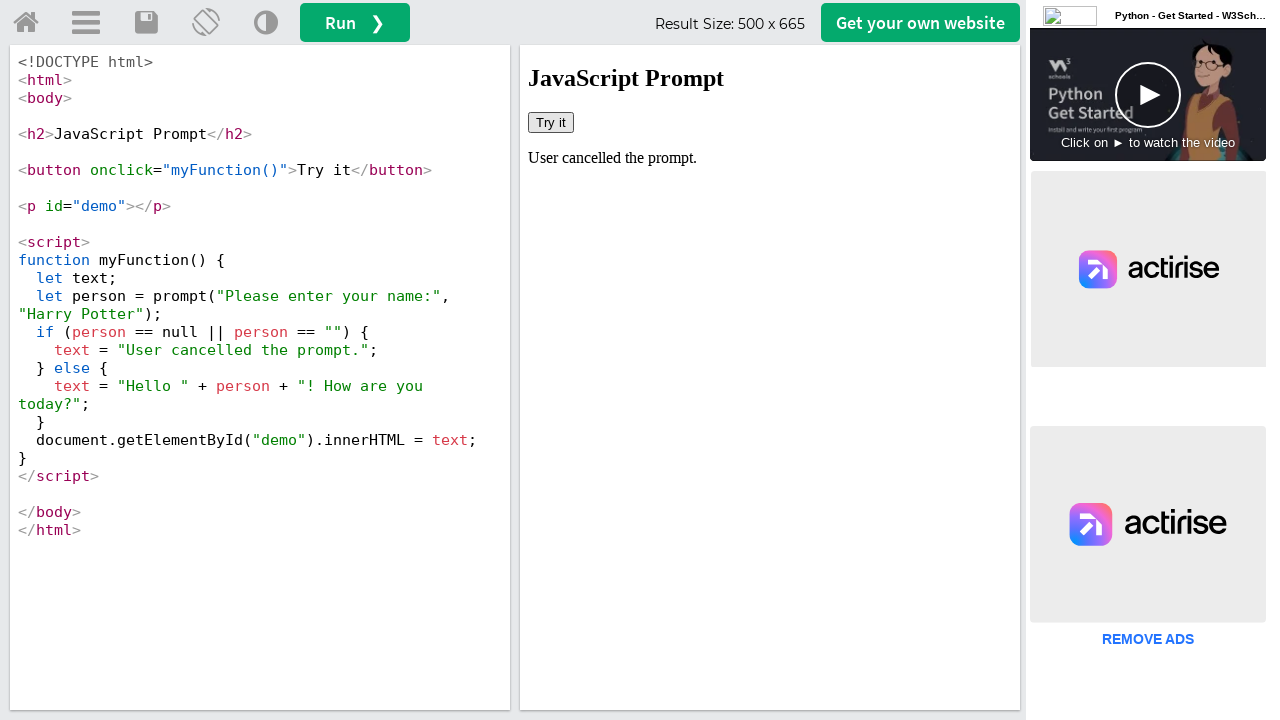

Set up dialog handler to accept prompt with text 'Prompt Alert'
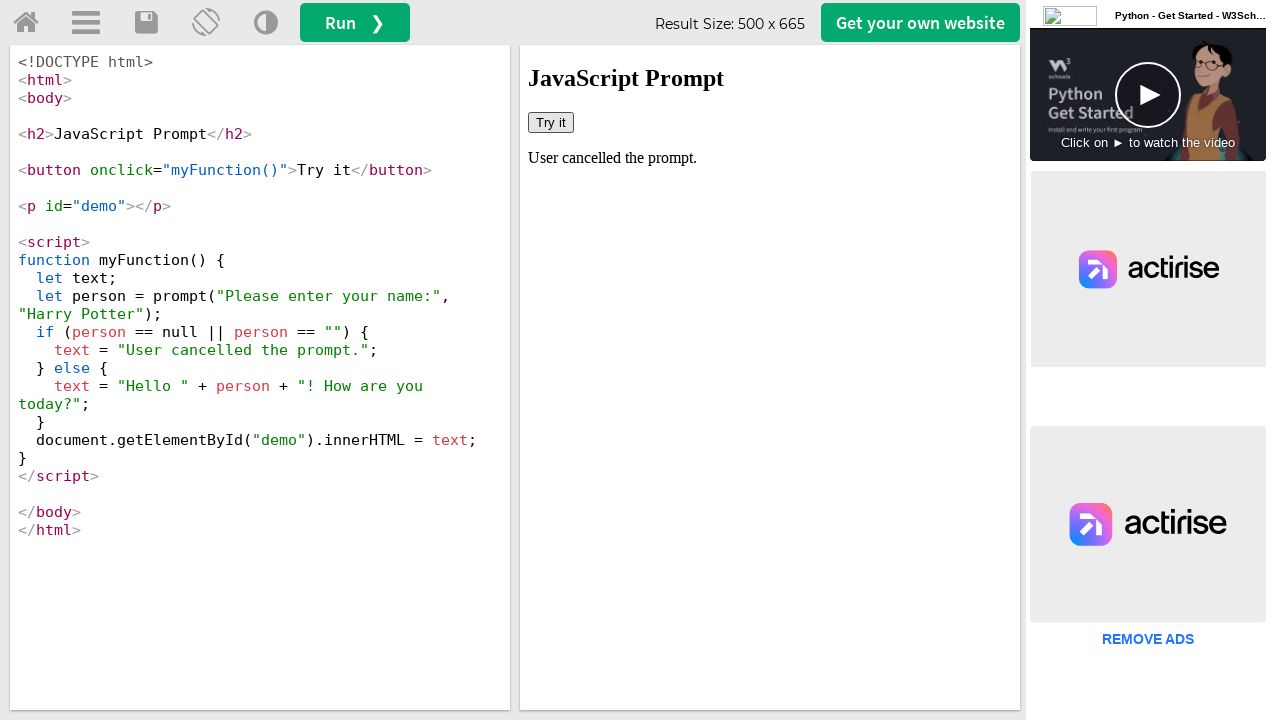

Clicked 'Try it' button again to trigger prompt with handler active at (551, 122) on button:has-text('Try it')
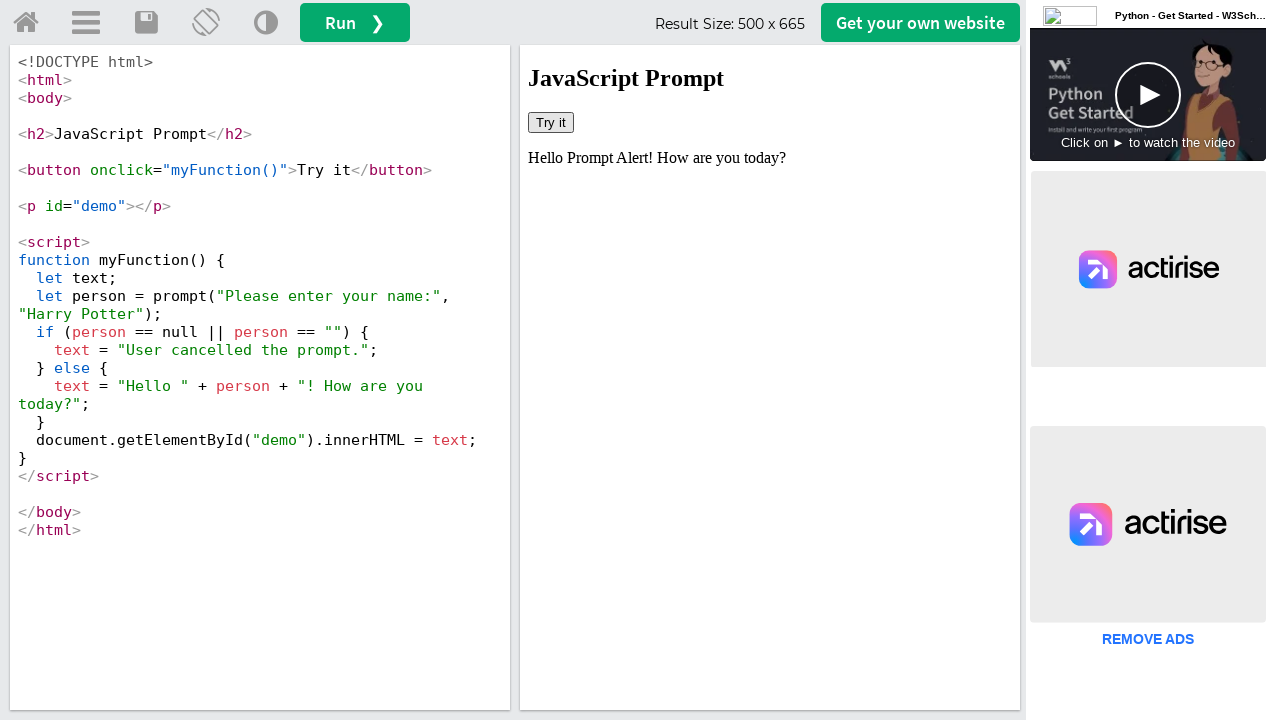

Verified prompt result text 'Hello Prompt Alert' appears on page
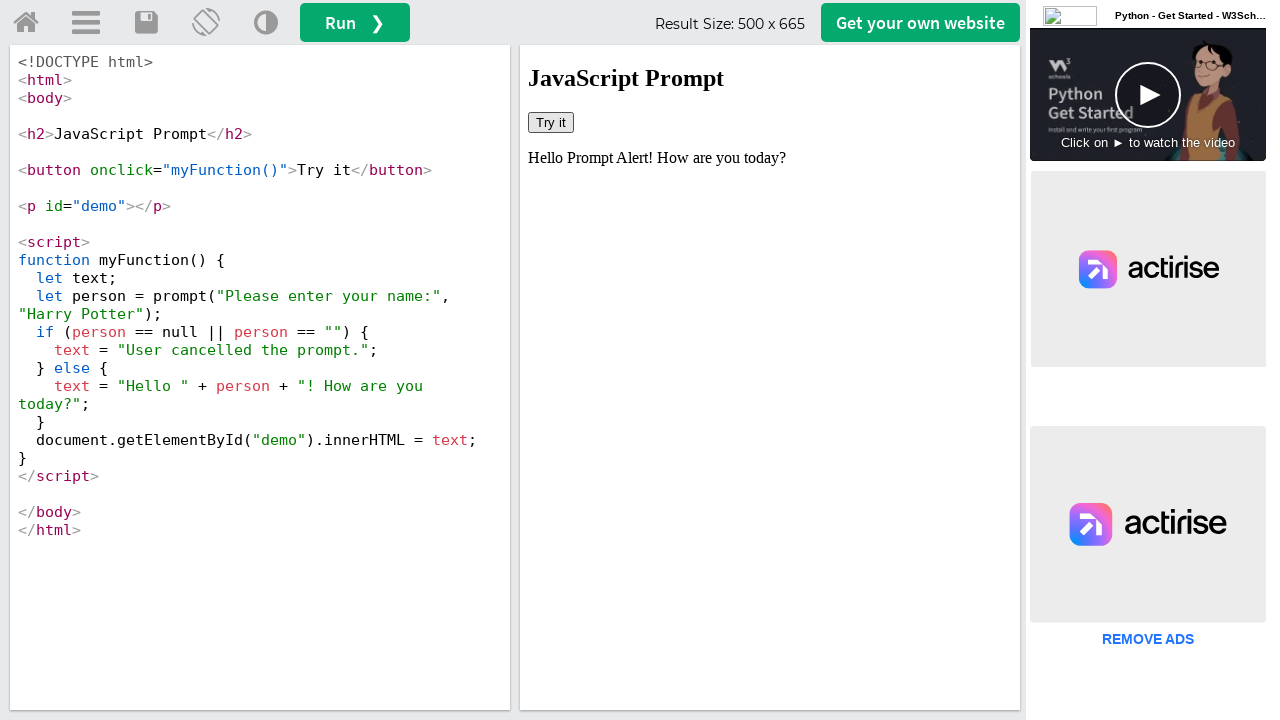

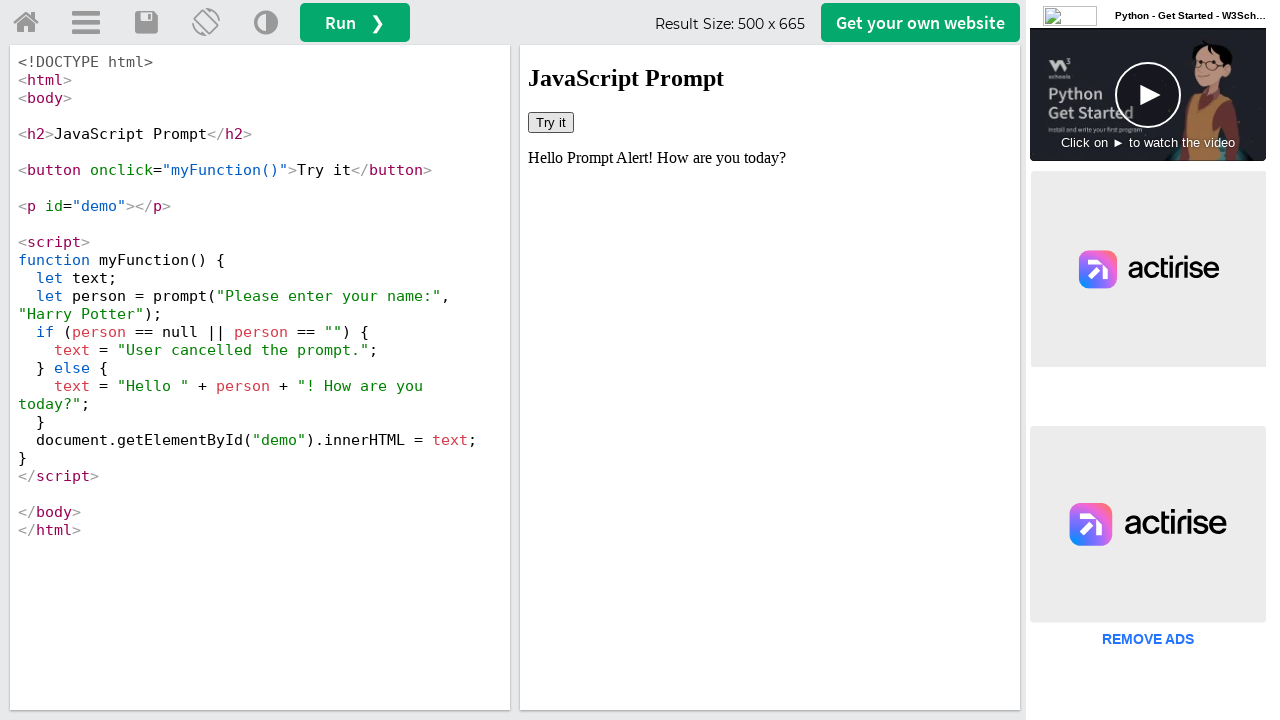